Tests checkbox interactions including selecting basic checkboxes, notification checkbox, selecting favorite languages, and deselecting a selected checkbox

Starting URL: https://leafground.com/checkbox.xhtml

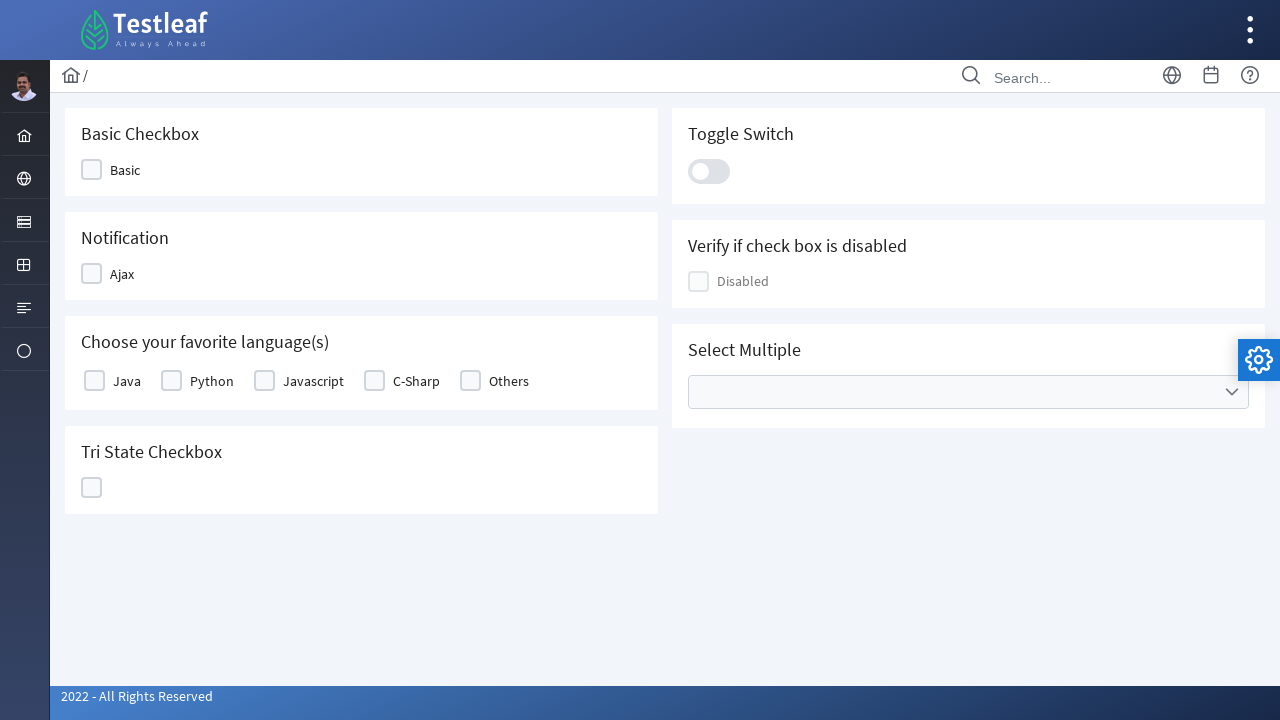

Clicked basic checkbox at (92, 170) on xpath=//*[@id='j_idt87:j_idt89']/div[2]
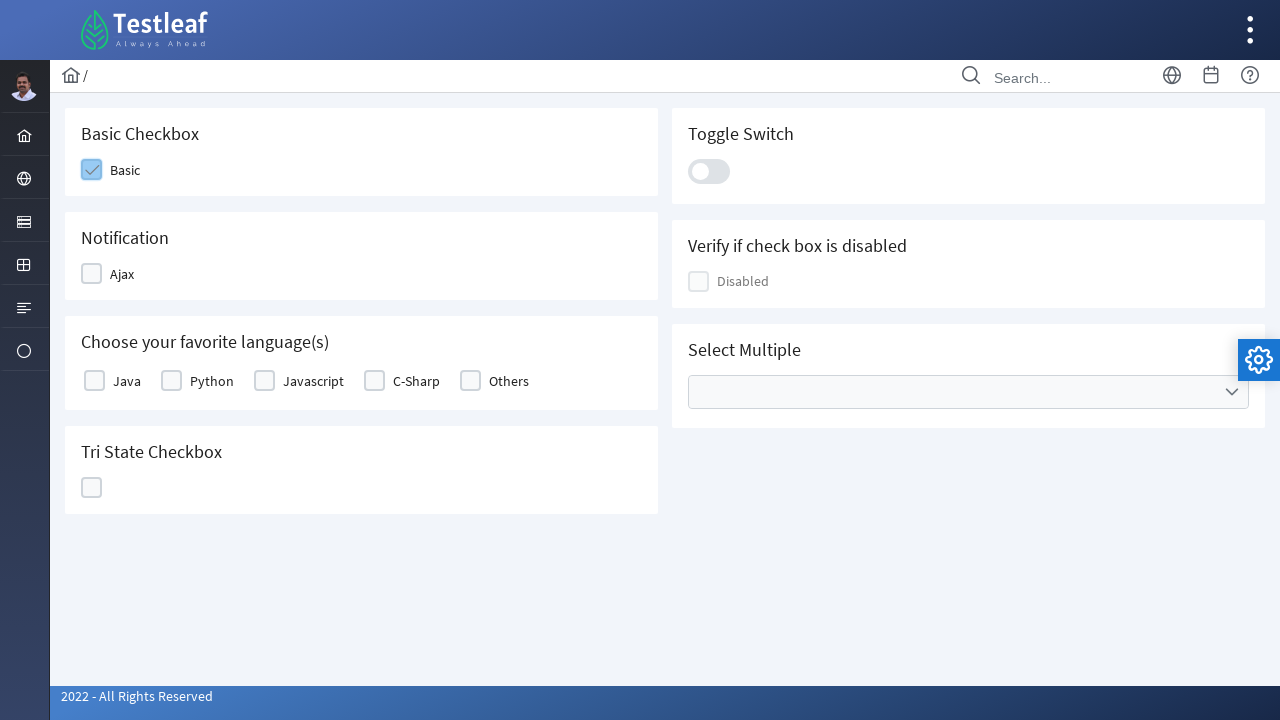

Clicked notification checkbox at (92, 274) on xpath=//*[@id='j_idt87:j_idt91']/div[2]
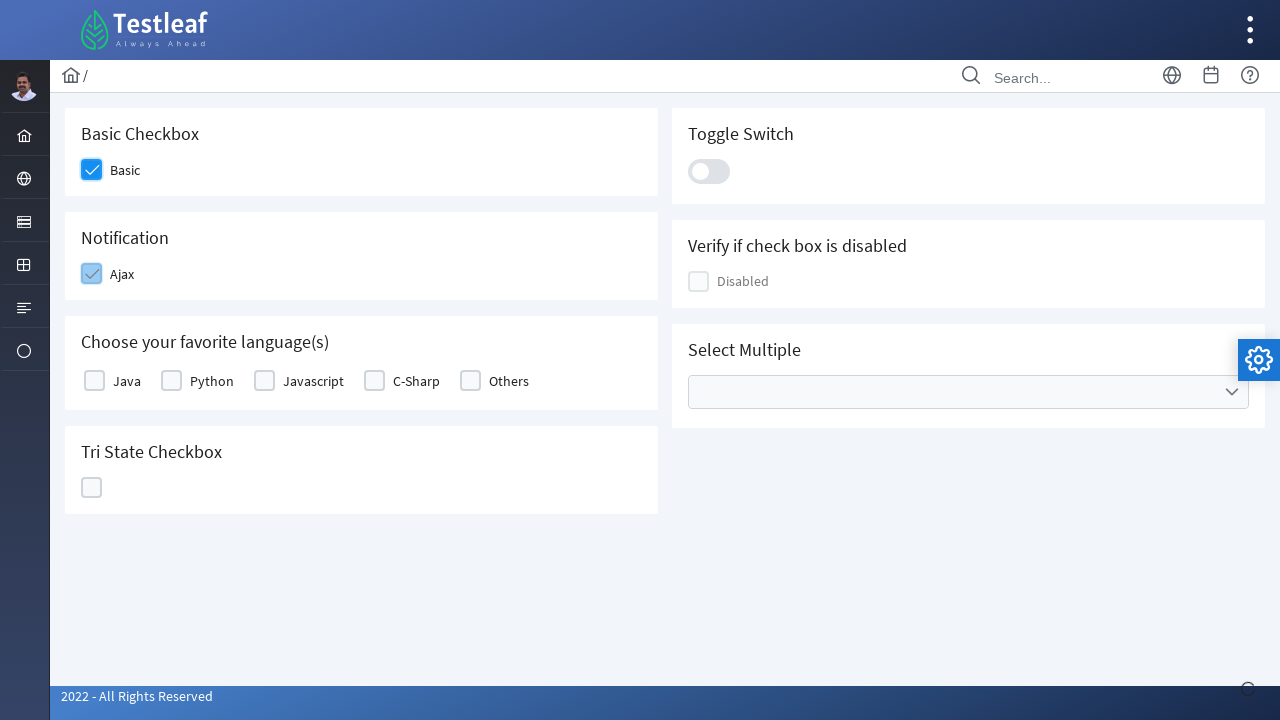

Selected first favorite language checkbox at (264, 381) on xpath=//*[@id='j_idt87:basic']/tbody/tr/td[3]/div/div[2]
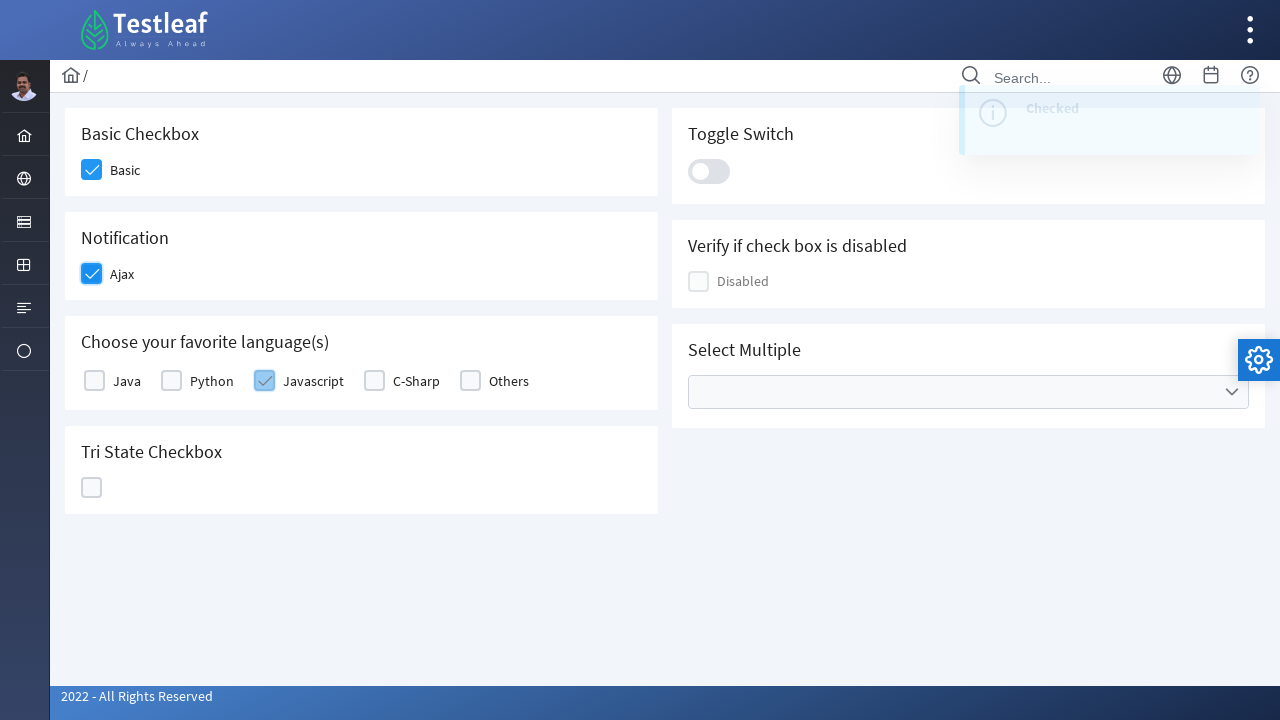

Selected second favorite language checkbox at (172, 381) on xpath=//*[@id='j_idt87:basic']/tbody/tr/td[2]/div/div[2]
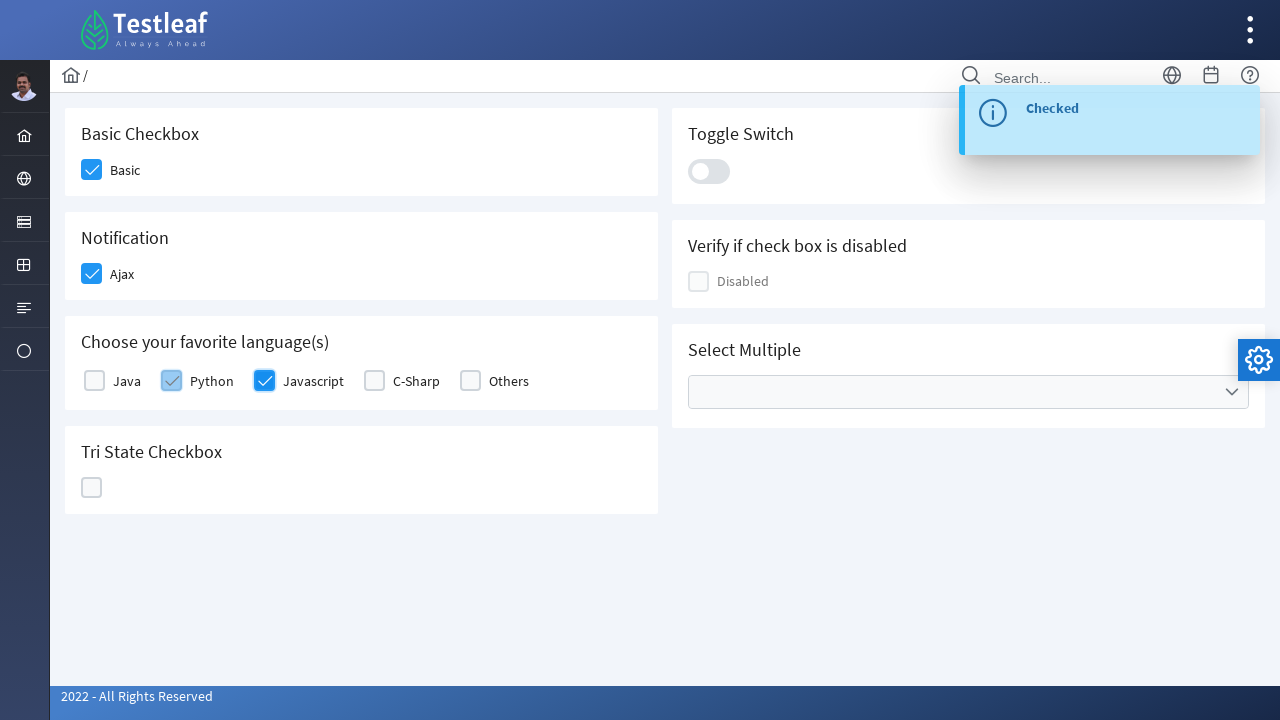

Deselected second favorite language checkbox at (172, 381) on xpath=//*[@id='j_idt87:basic']/tbody/tr/td[2]/div/div[2]
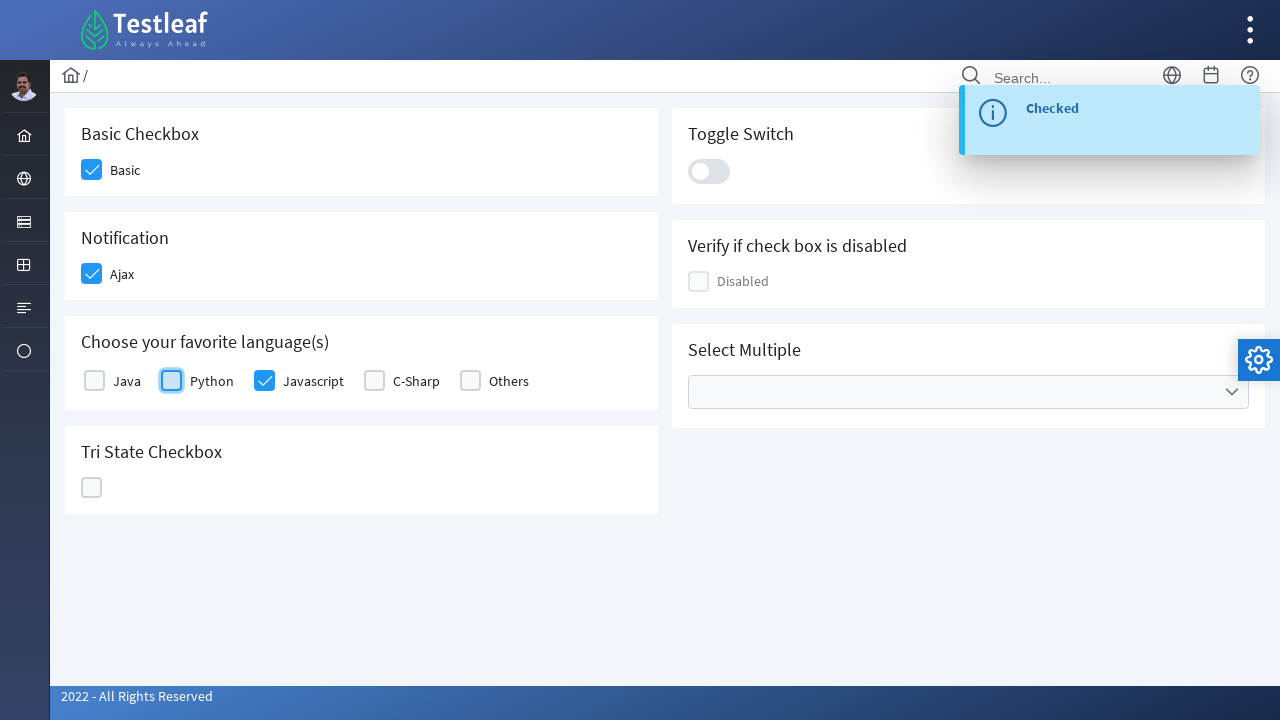

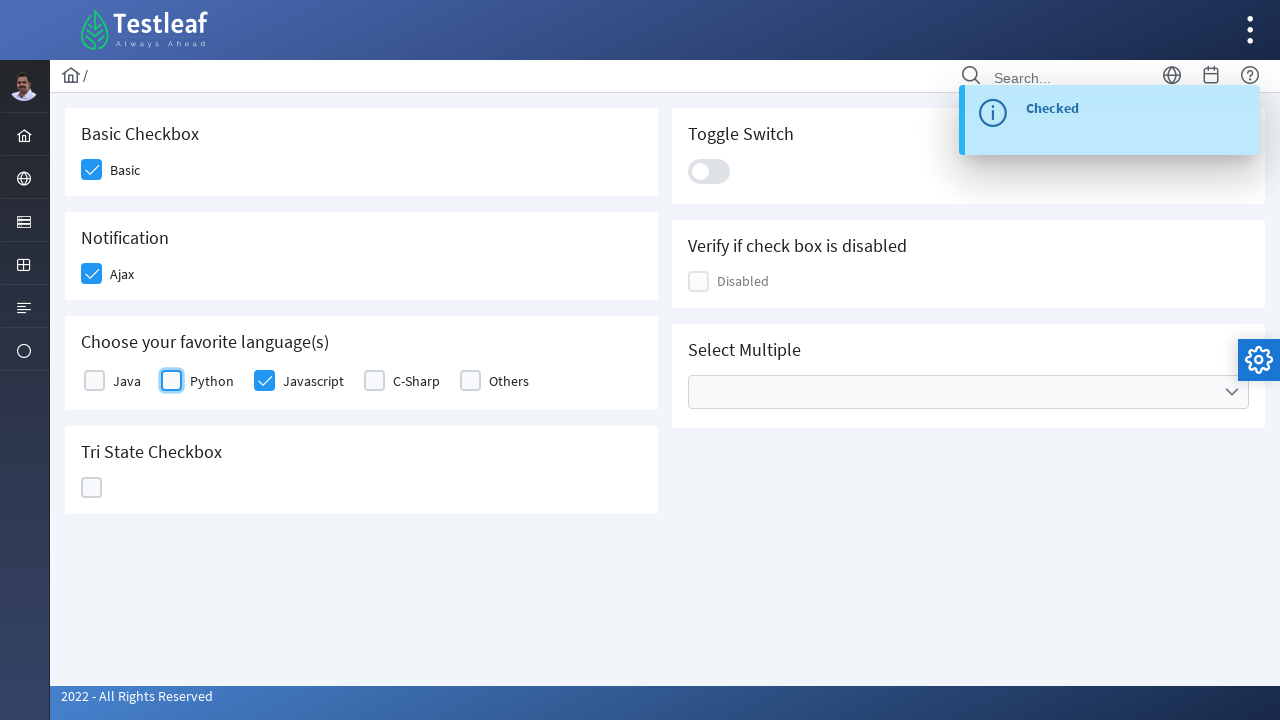